Tests a web form by entering text into a text box and clicking the submit button, then verifying a message is displayed

Starting URL: https://www.selenium.dev/selenium/web/web-form.html

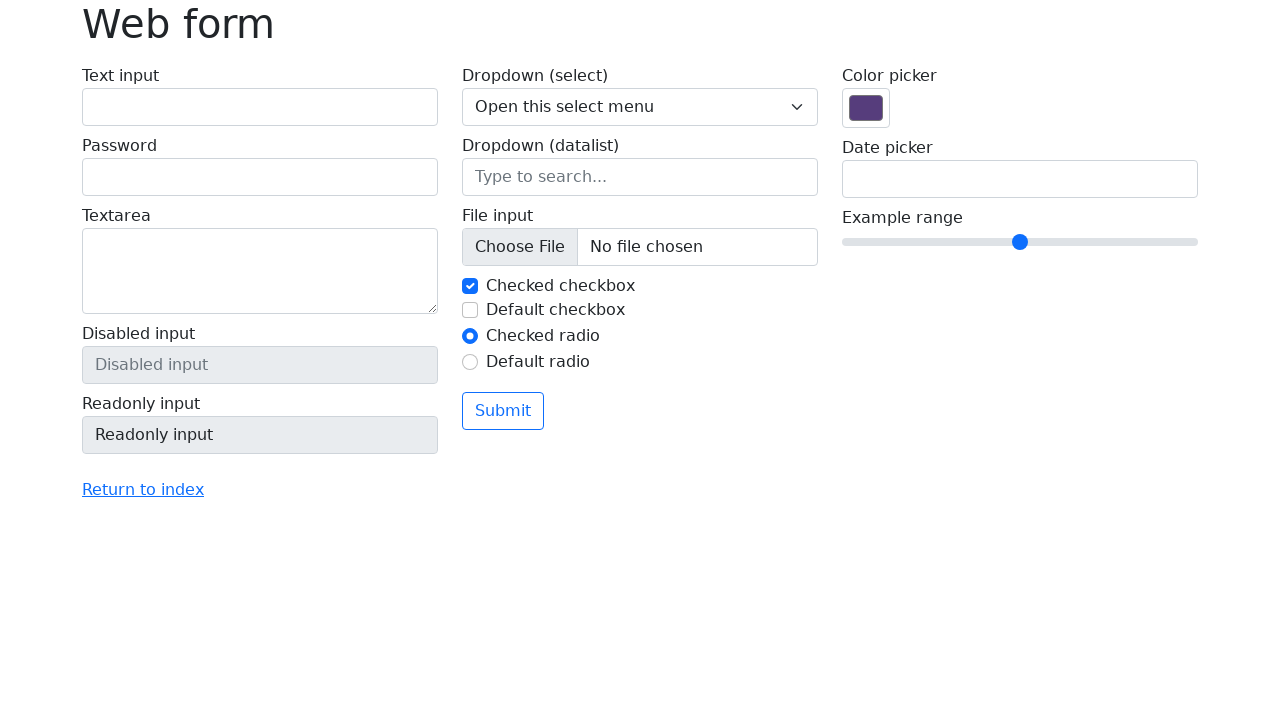

Verified page title is 'Web form'
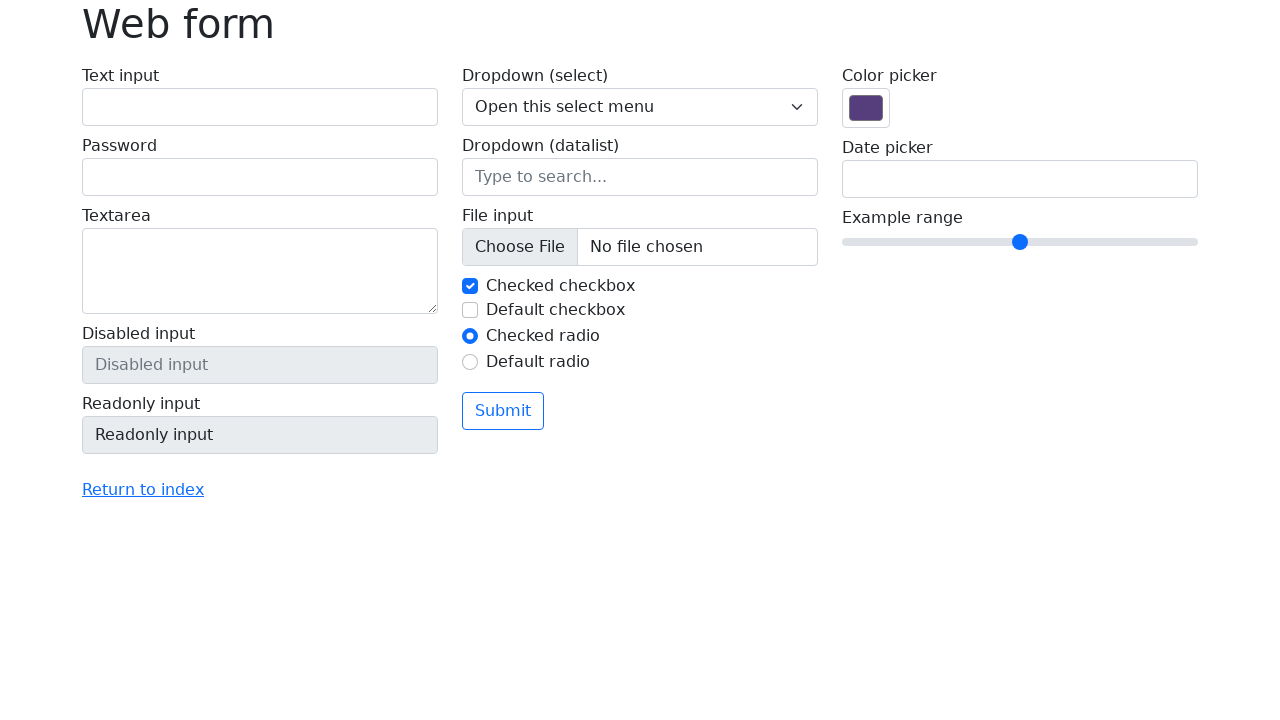

Filled text box with 'Selenium' on input[name='my-text']
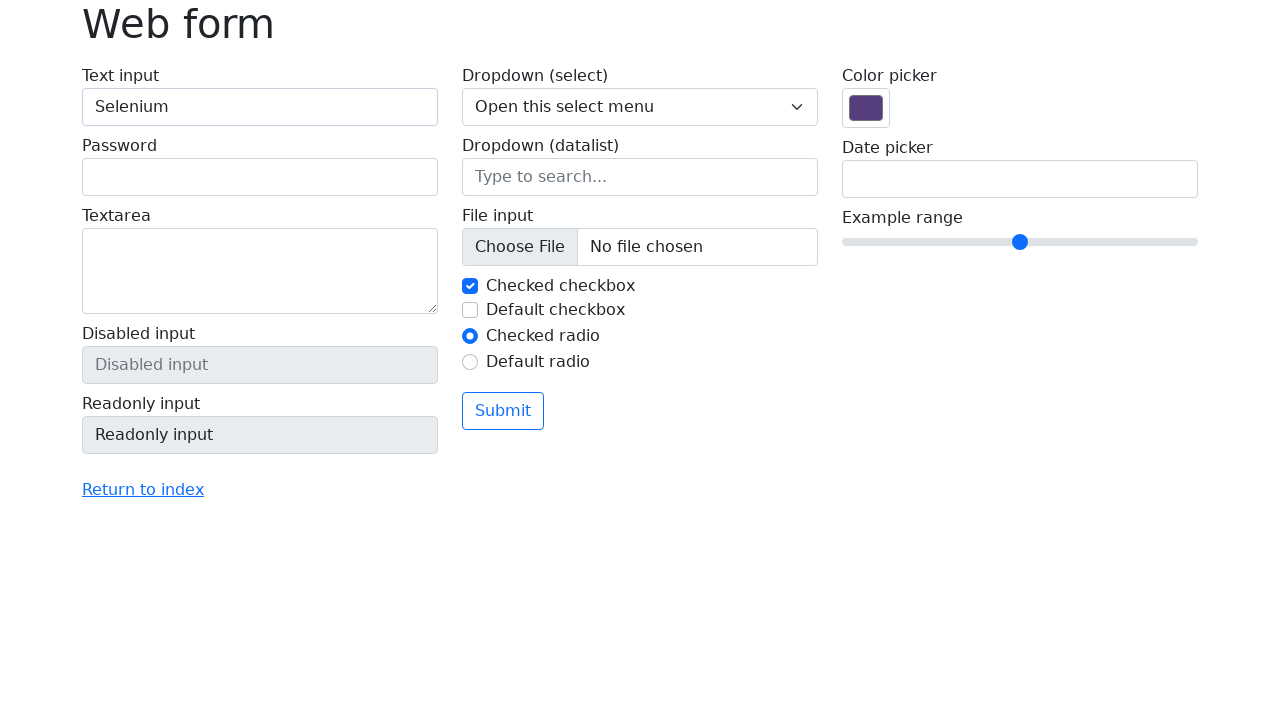

Clicked submit button at (503, 411) on button
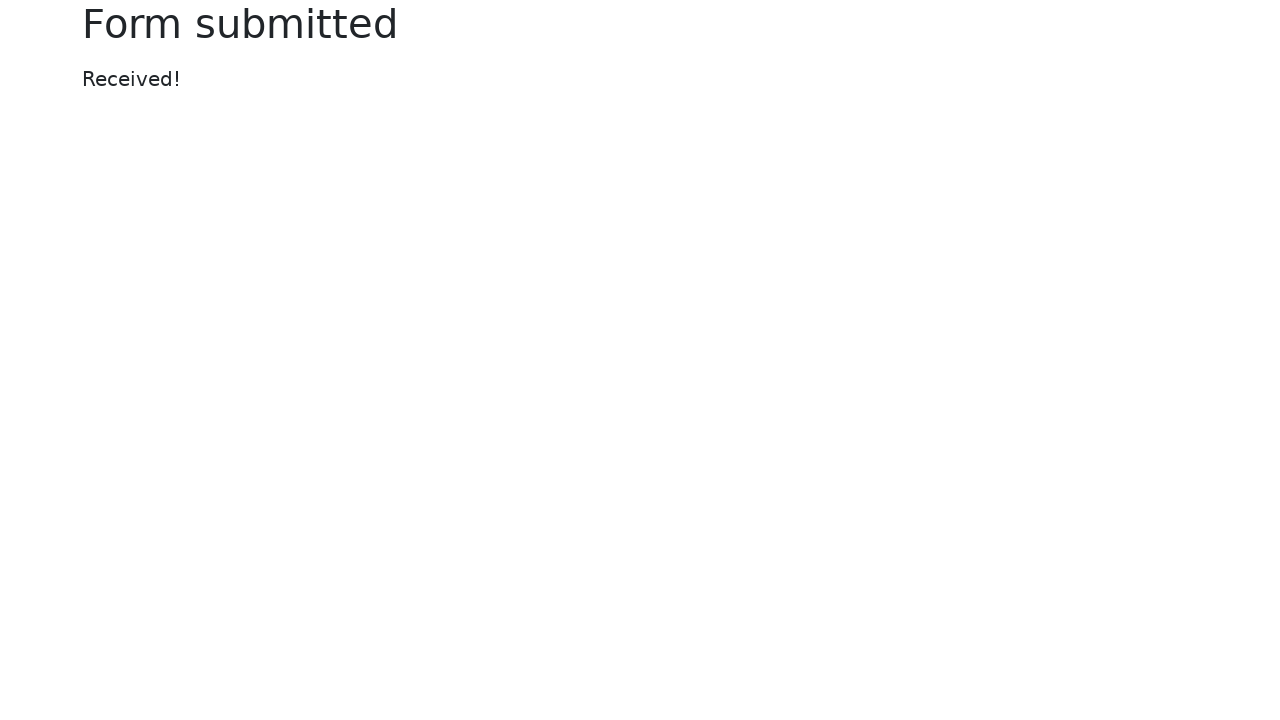

Message element appeared and is displayed
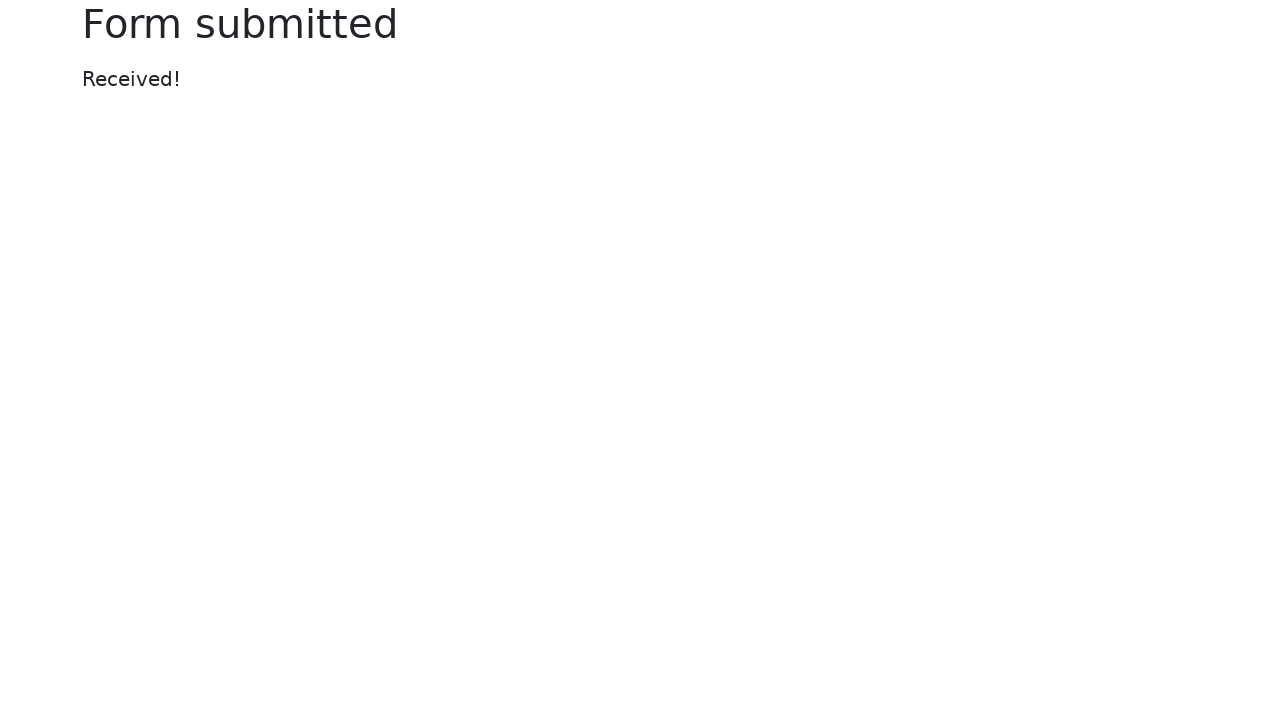

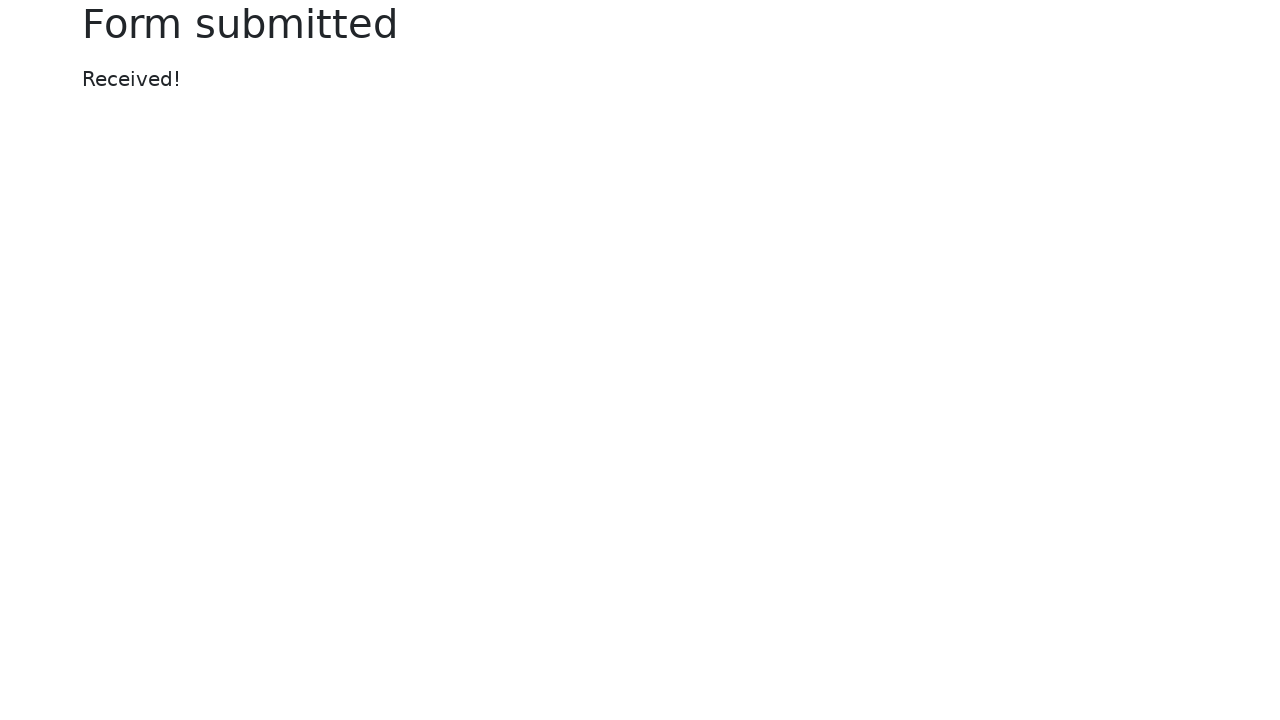